Navigates to Ferrari and Bugatti websites, tests browser navigation (back, forward, refresh) and window management operations

Starting URL: https://www.ferrari.com/en-IN

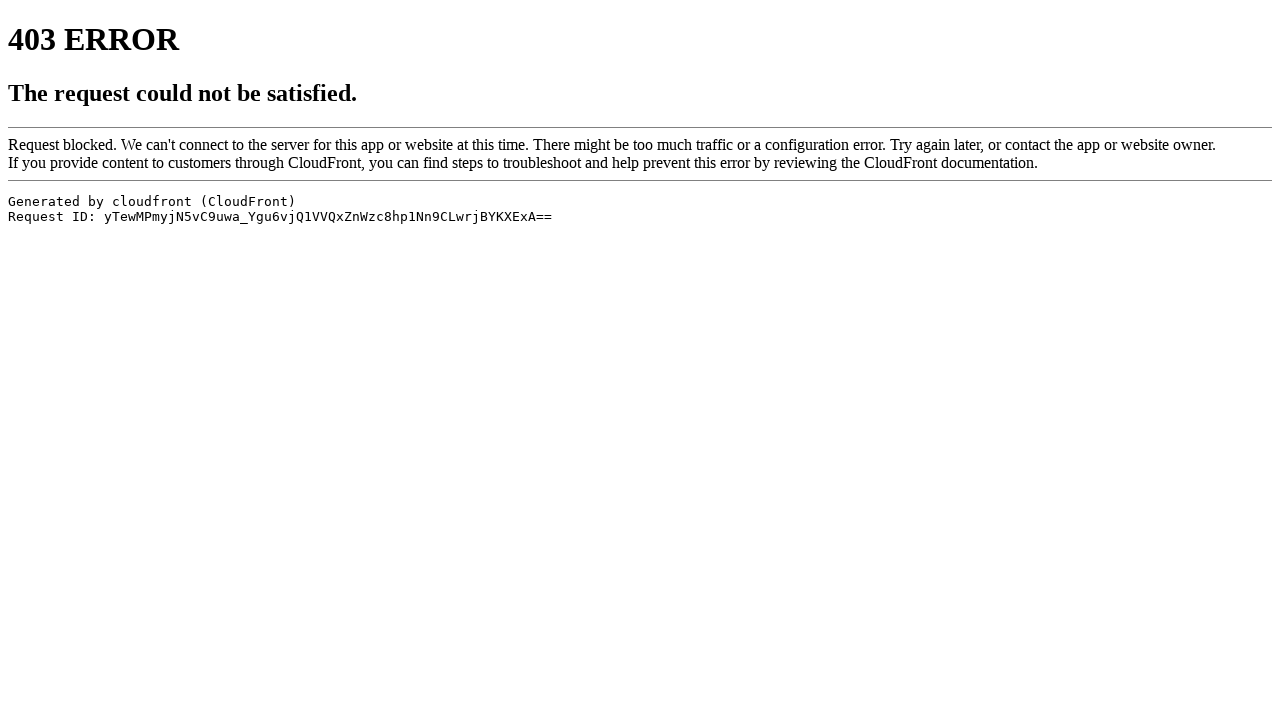

Retrieved page title
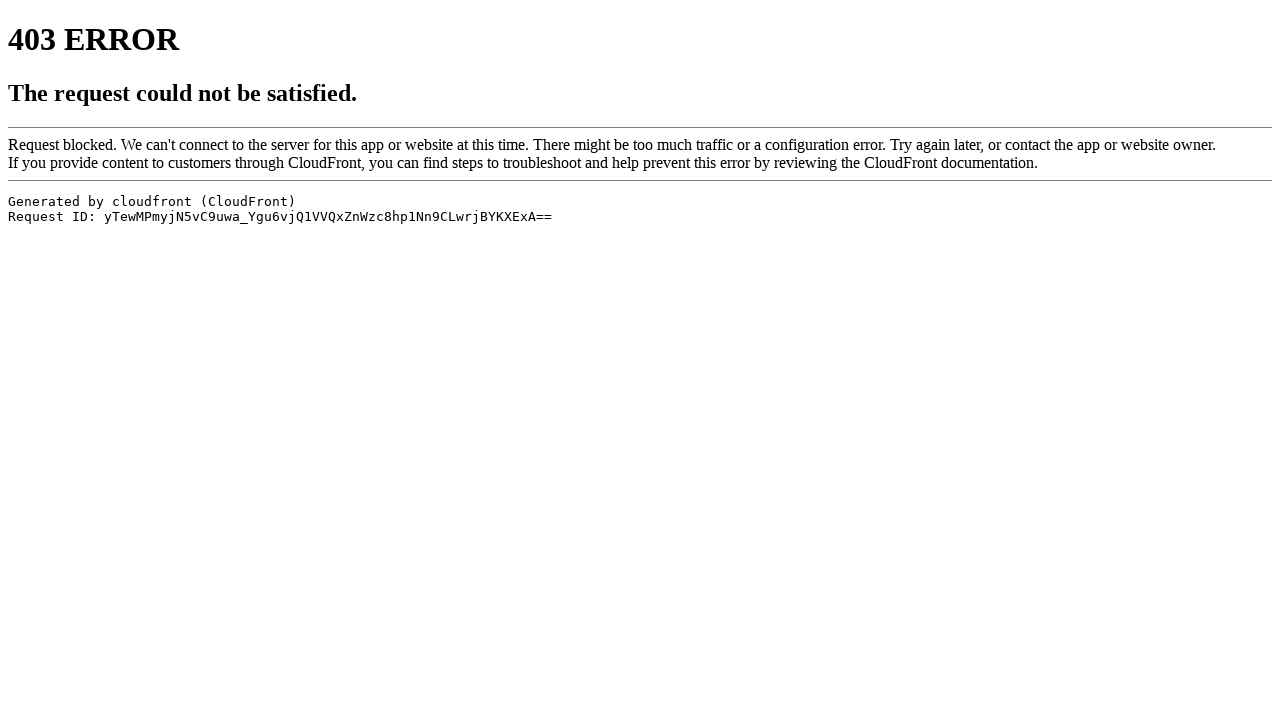

Retrieved current URL
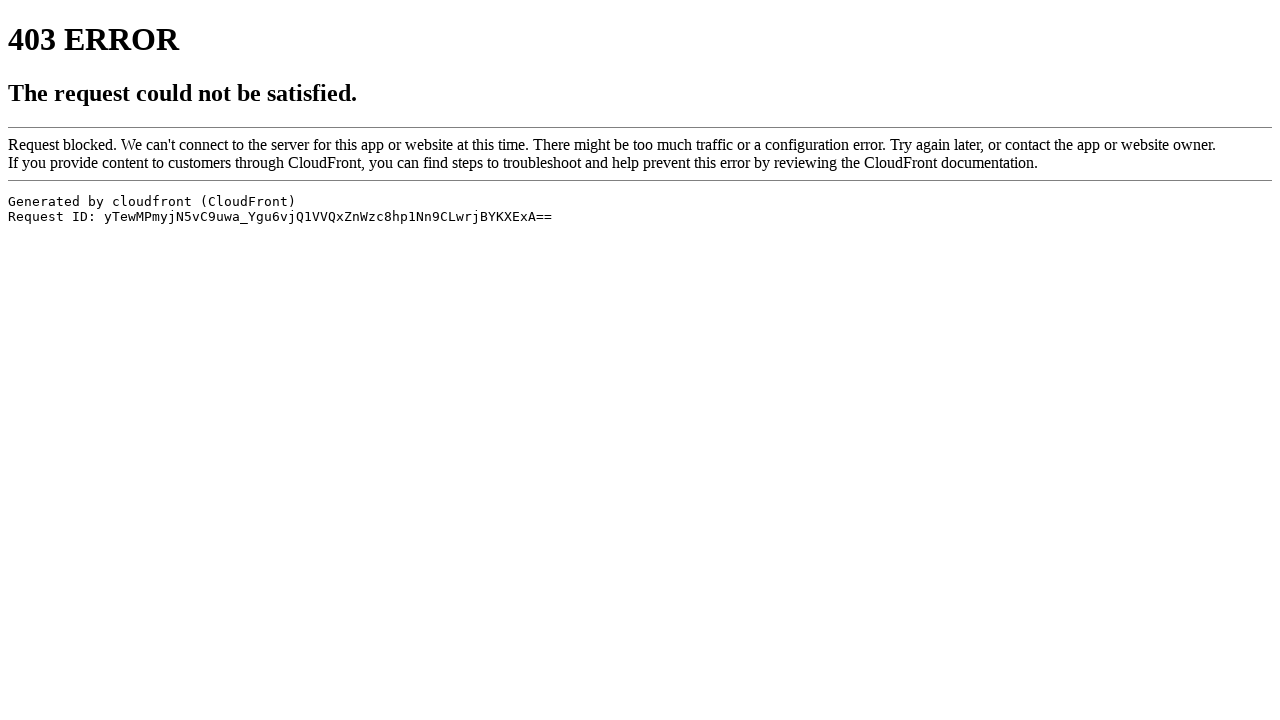

Navigated to Bugatti website
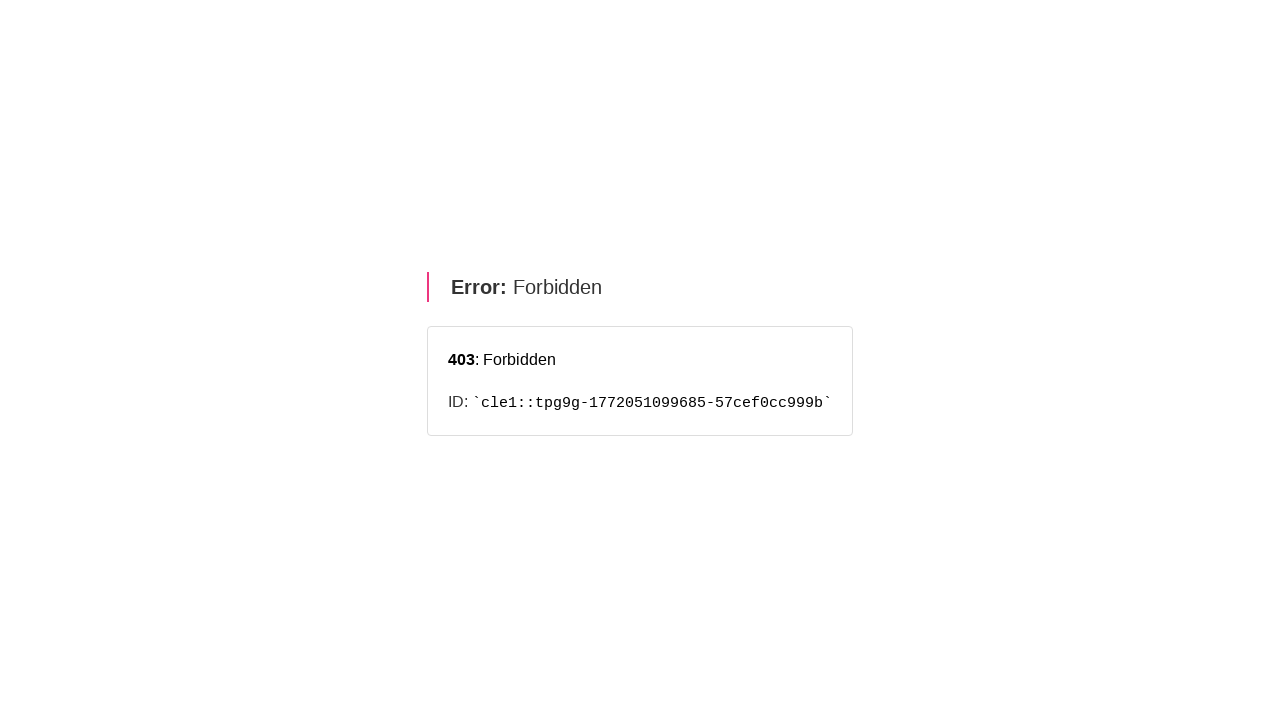

Navigated back to Ferrari website
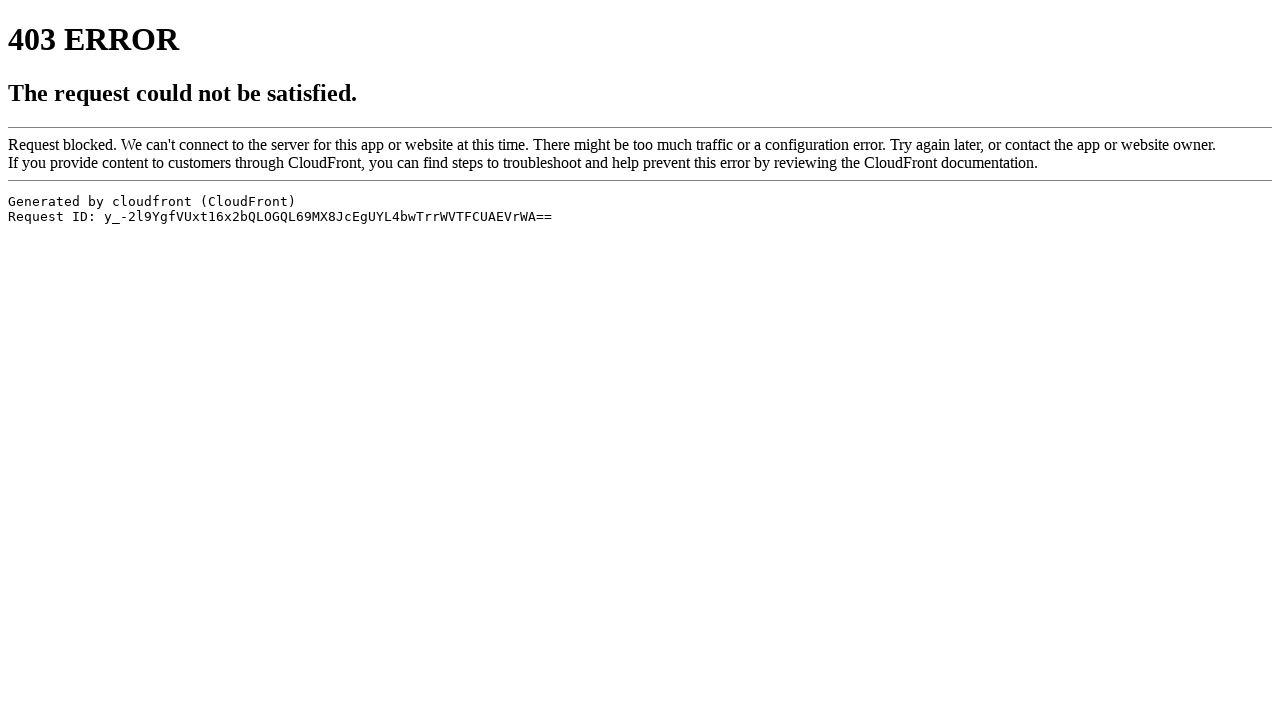

Navigated forward to Bugatti website
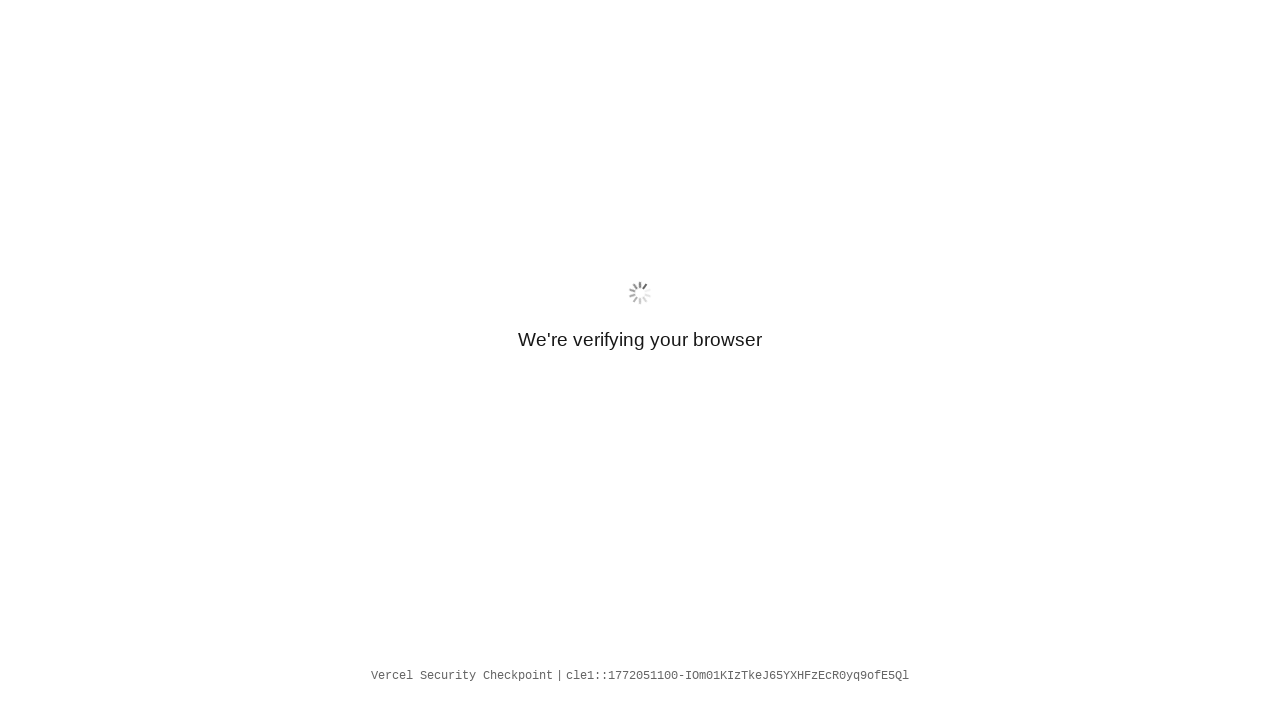

Refreshed the current page
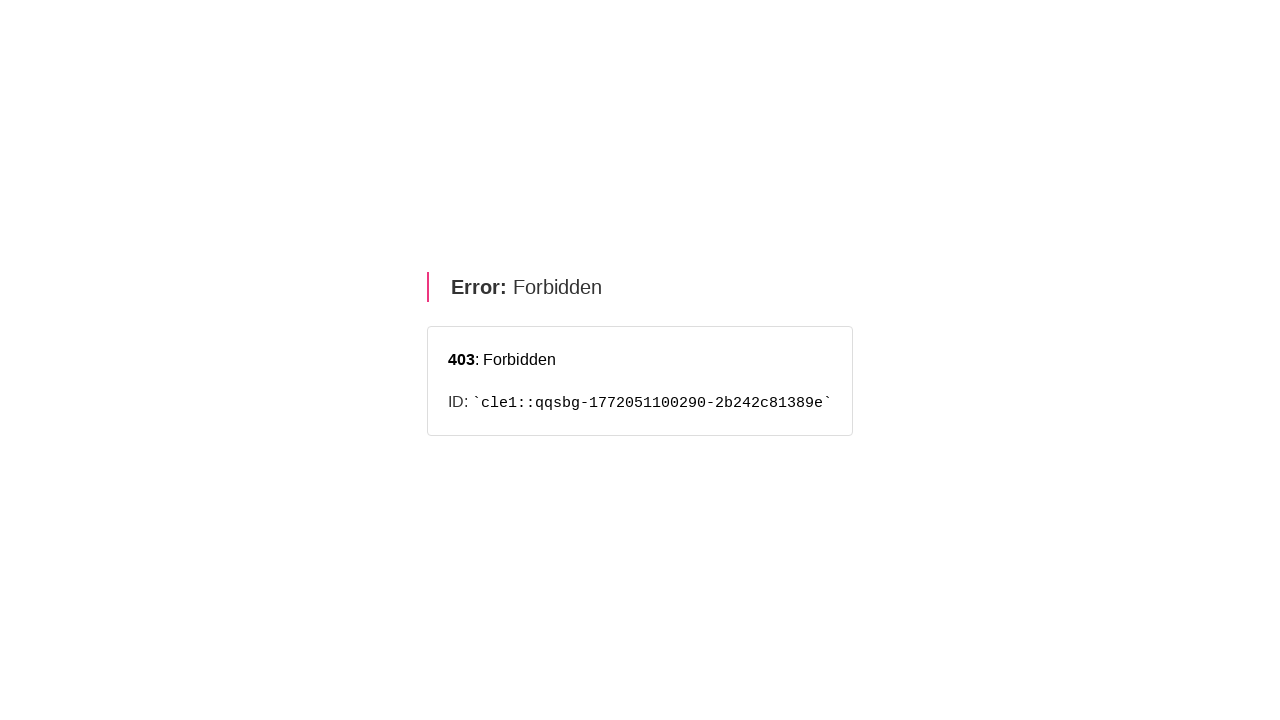

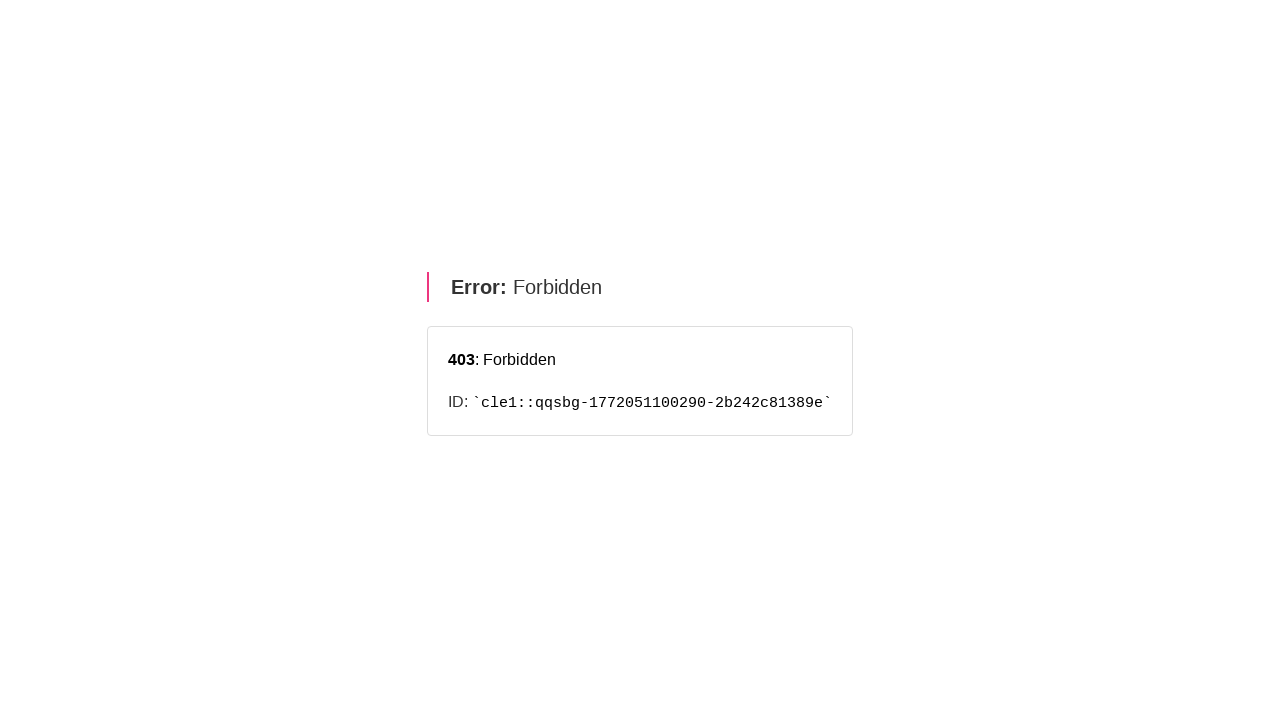